Navigates to Custom App page via the Verticals dropdown menu

Starting URL: https://www.tranktechnologies.com/

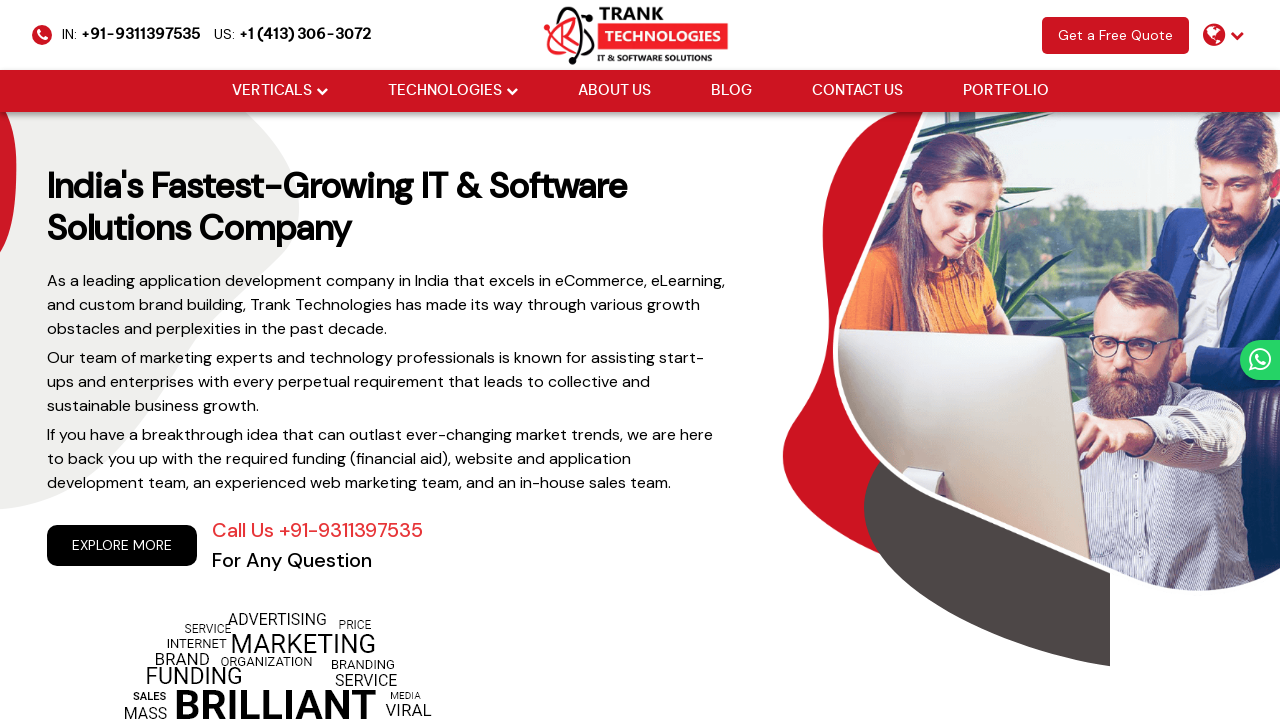

Hovered over Verticals dropdown menu at (272, 91) on xpath=//li[@class='drop_down']//a[@href='#'][normalize-space()='Verticals']
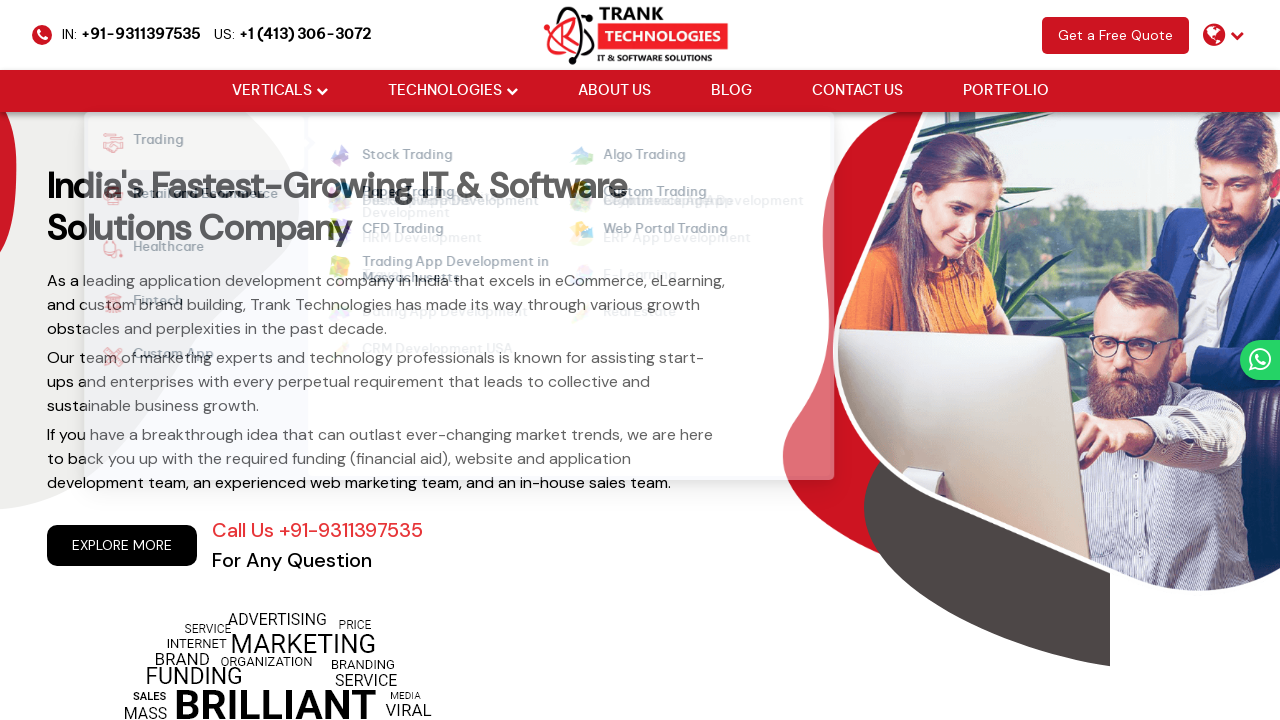

Hovered over Custom App option at (161, 357) on xpath=//strong[normalize-space()='Custom App']
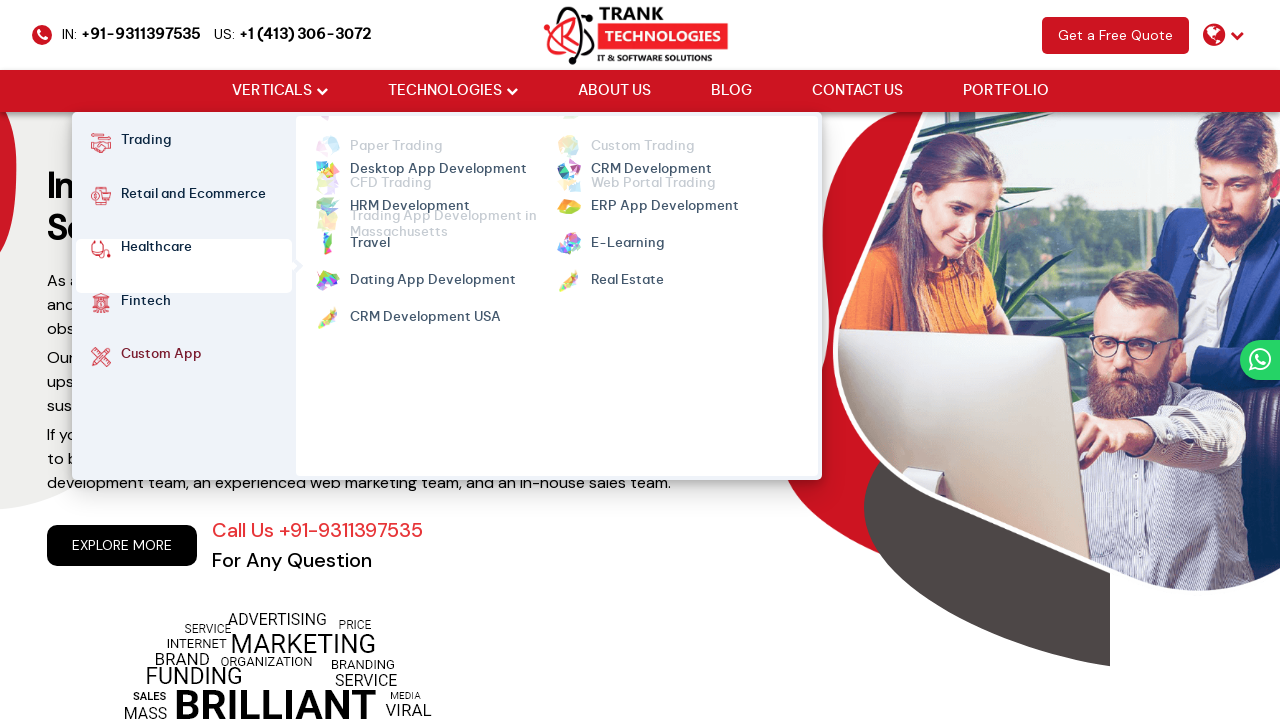

Clicked Custom App to navigate to the page at (161, 357) on xpath=//strong[normalize-space()='Custom App']
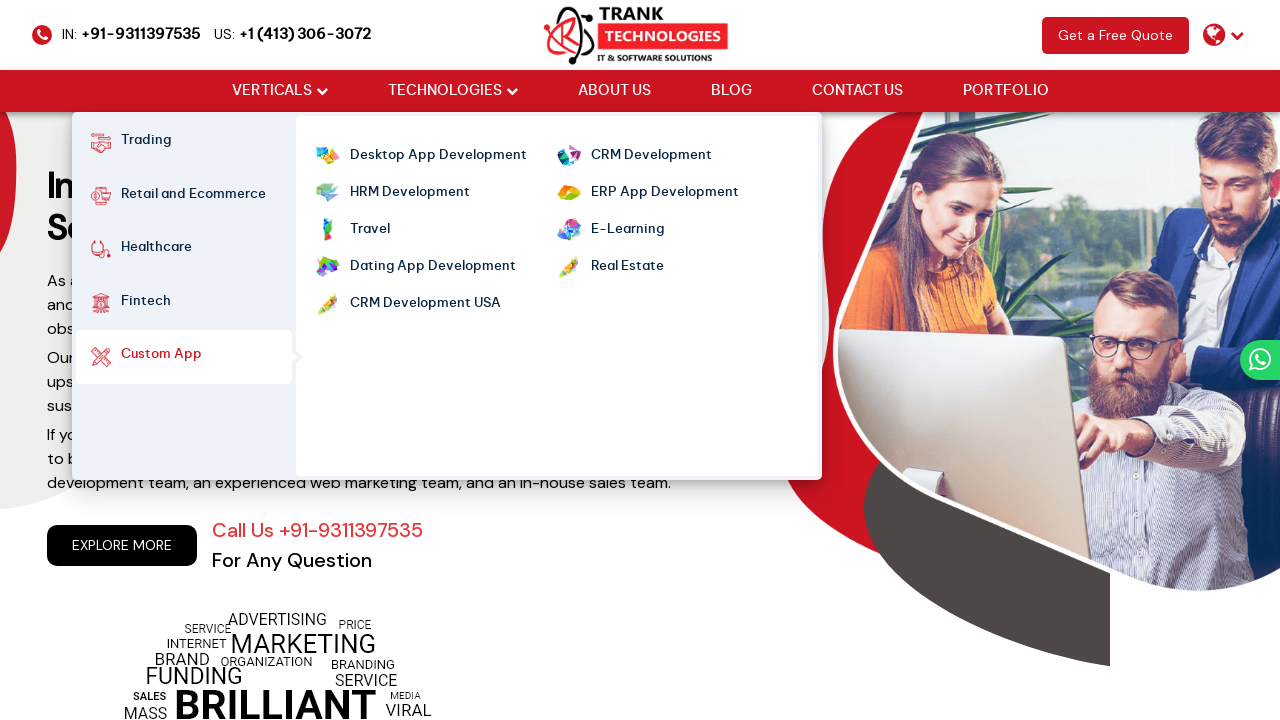

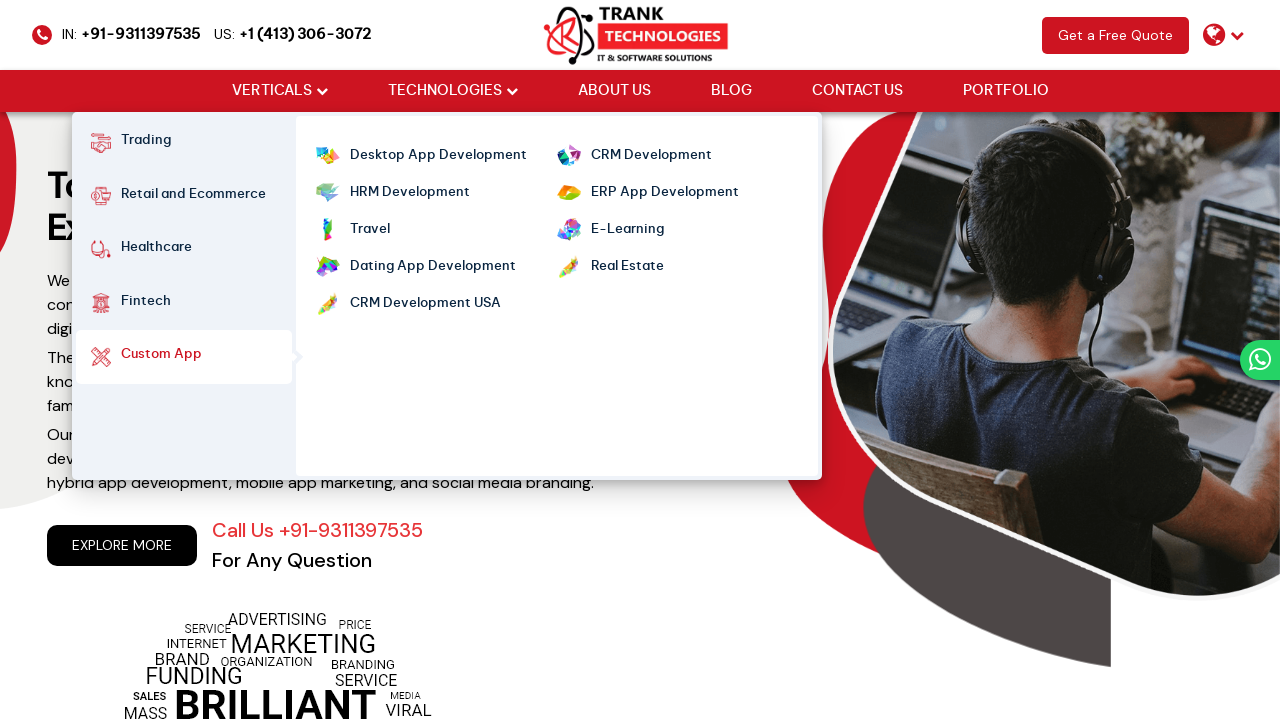